Tests input field by entering text using ID selector, submitting the form, and verifying the result text matches the input

Starting URL: https://www.qa-practice.com/elements/input/simple

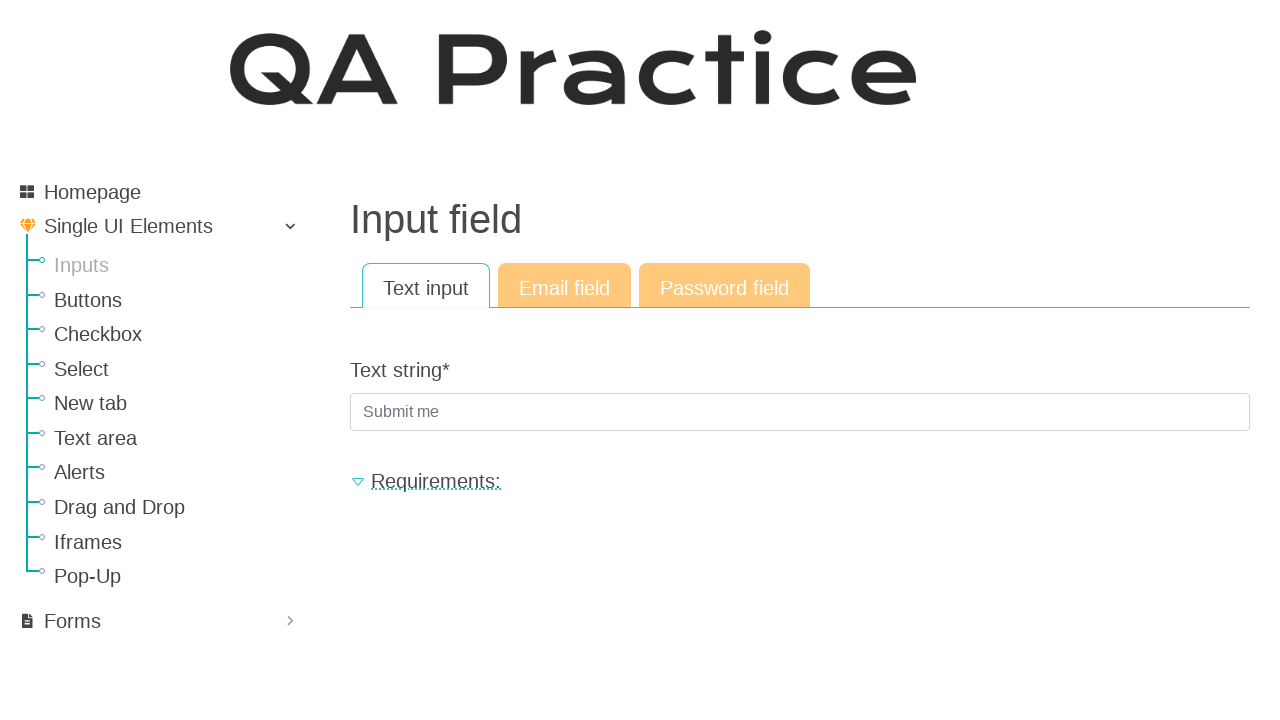

Filled text input field with 'Hello' using ID selector on #id_text_string
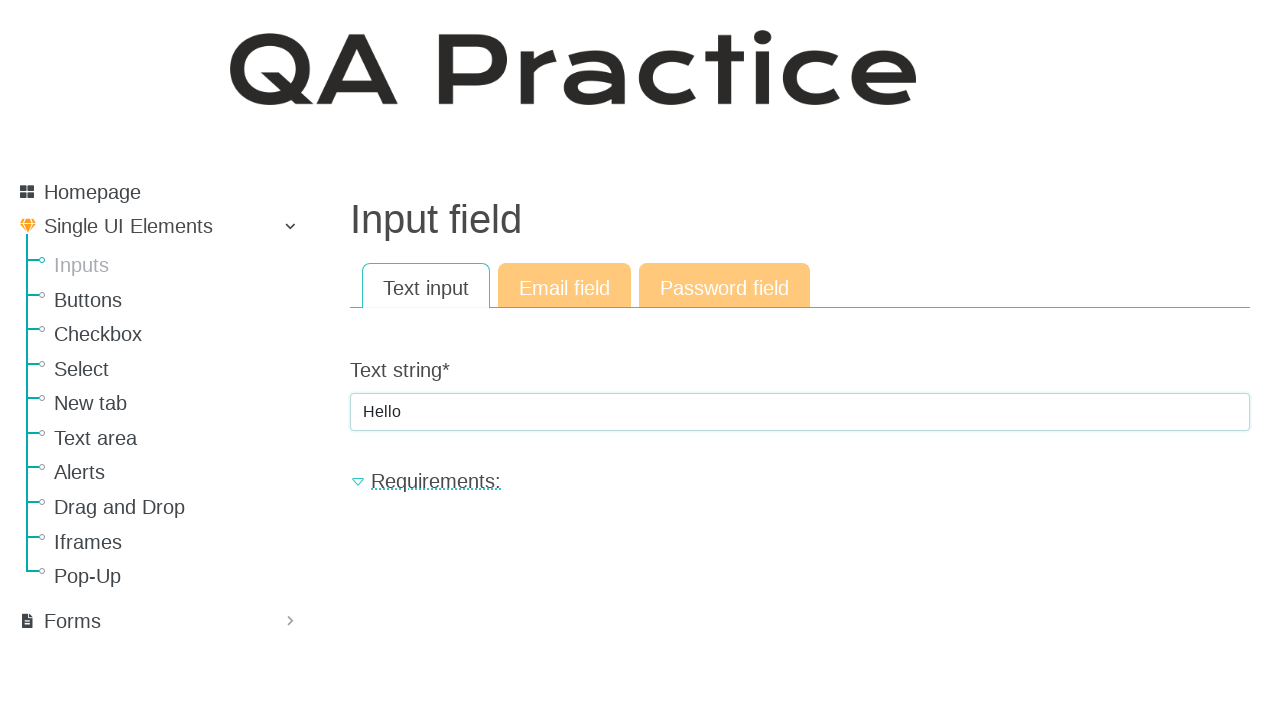

Submitted form by pressing Enter key on #id_text_string
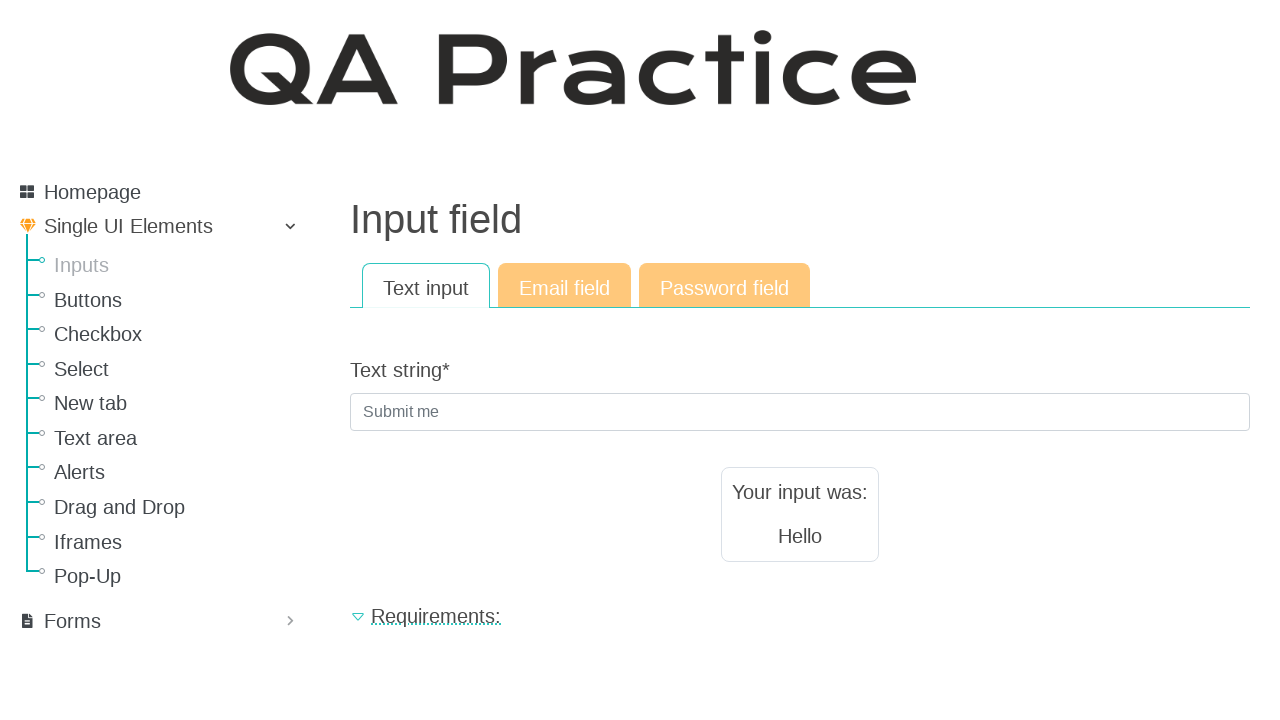

Result text element loaded and is visible
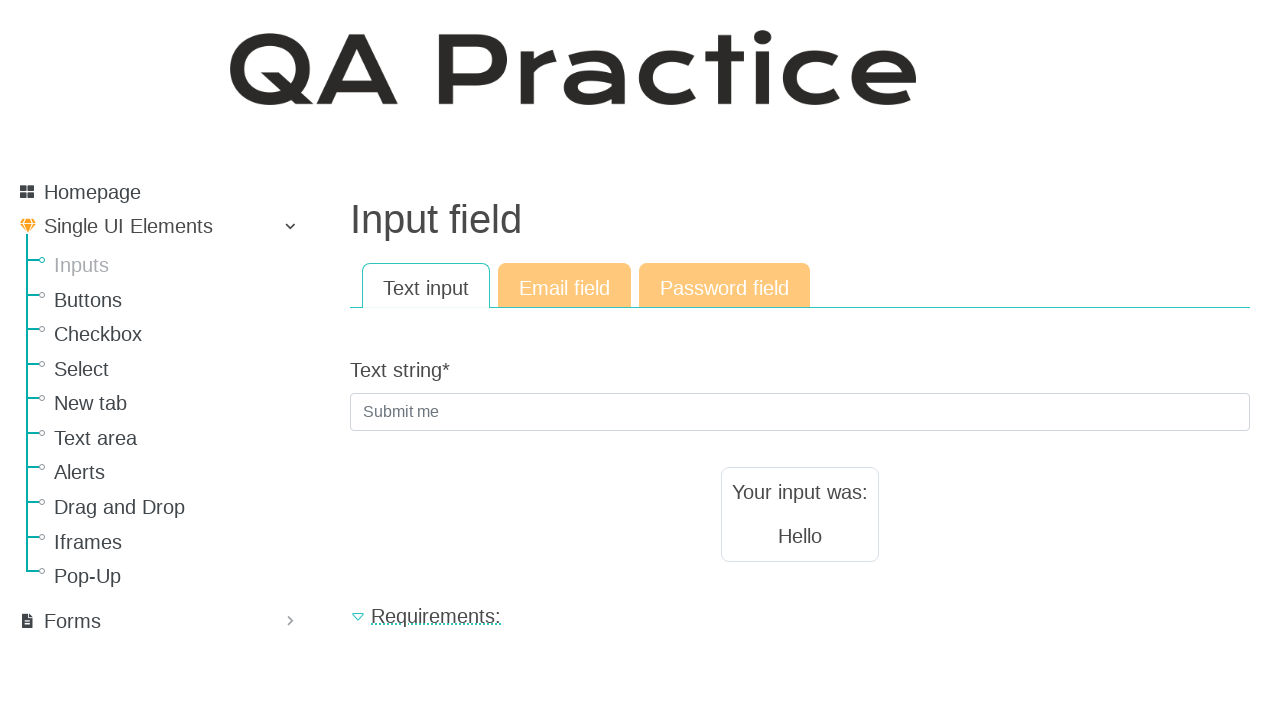

Retrieved result text content
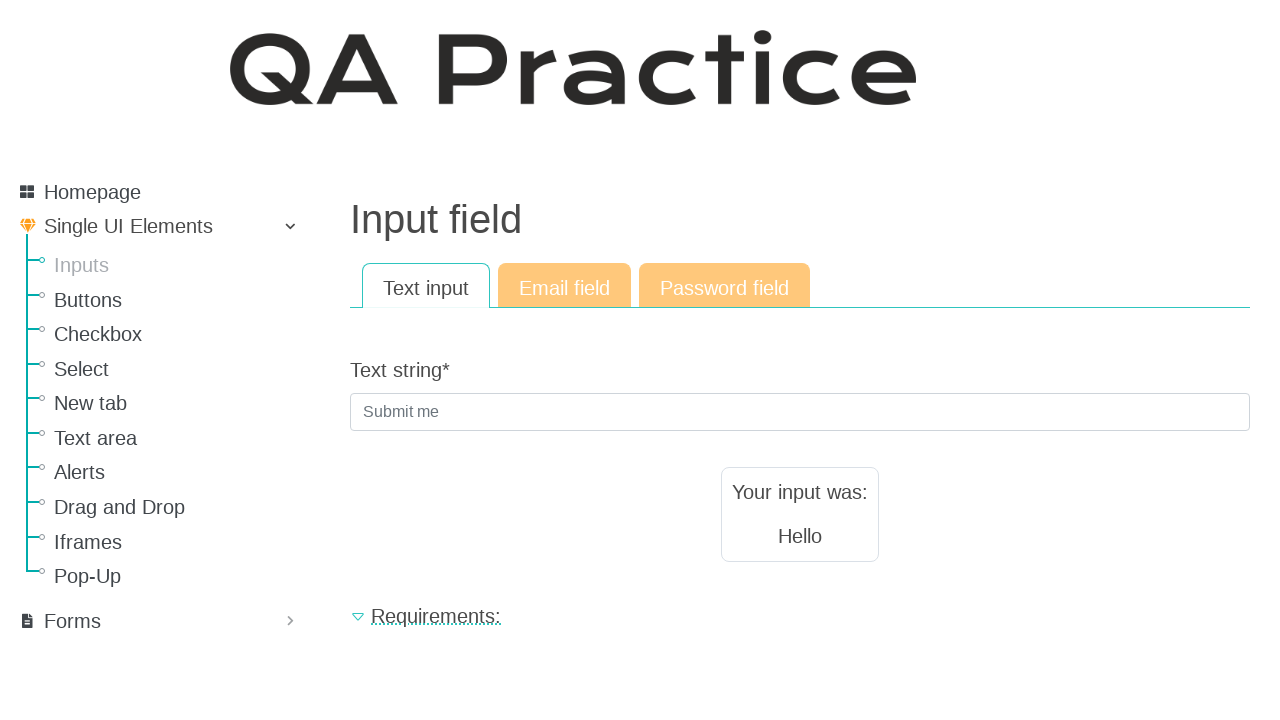

Verified result text matches input 'Hello'
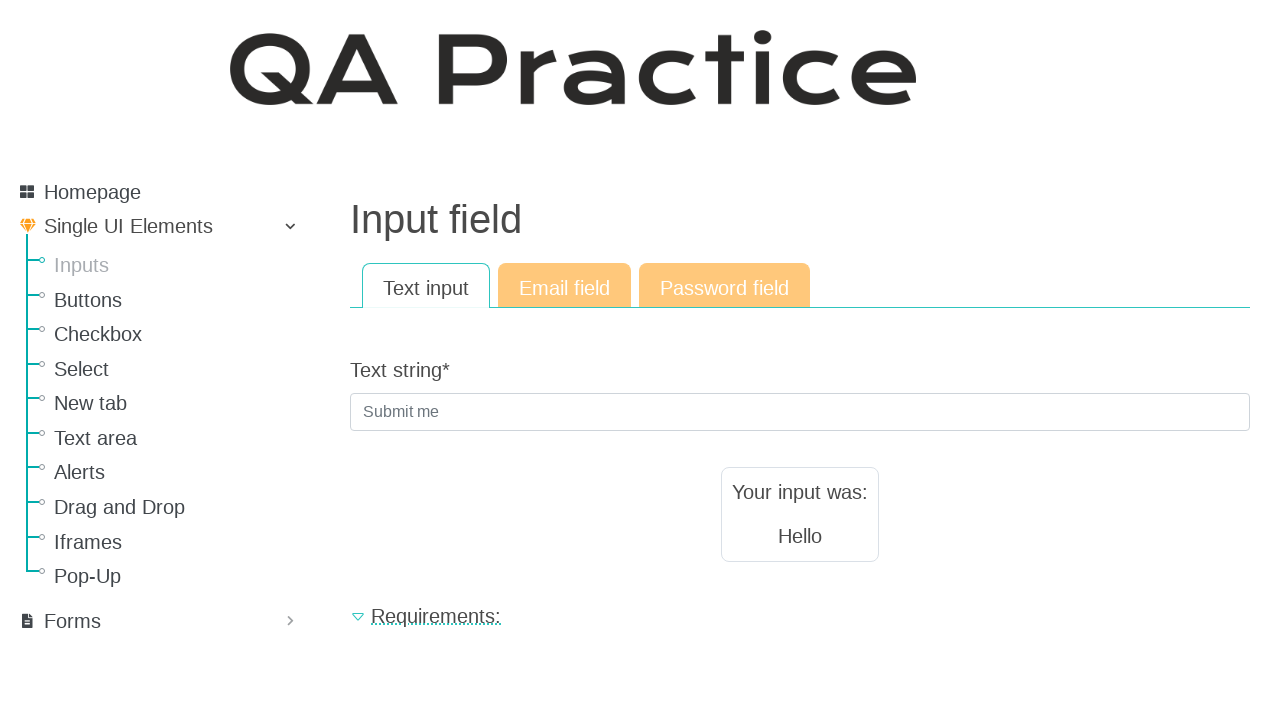

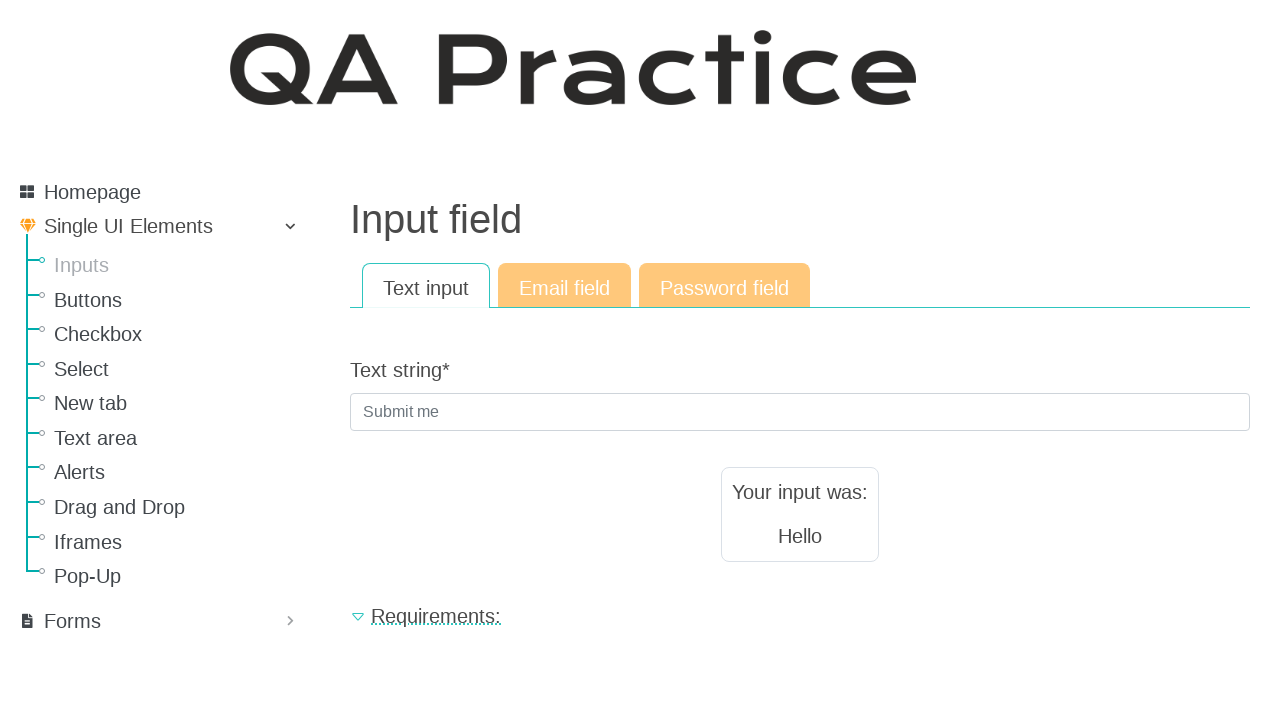